Tests the contact form functionality by filling contact details and submitting the form

Starting URL: https://www.demoblaze.com/

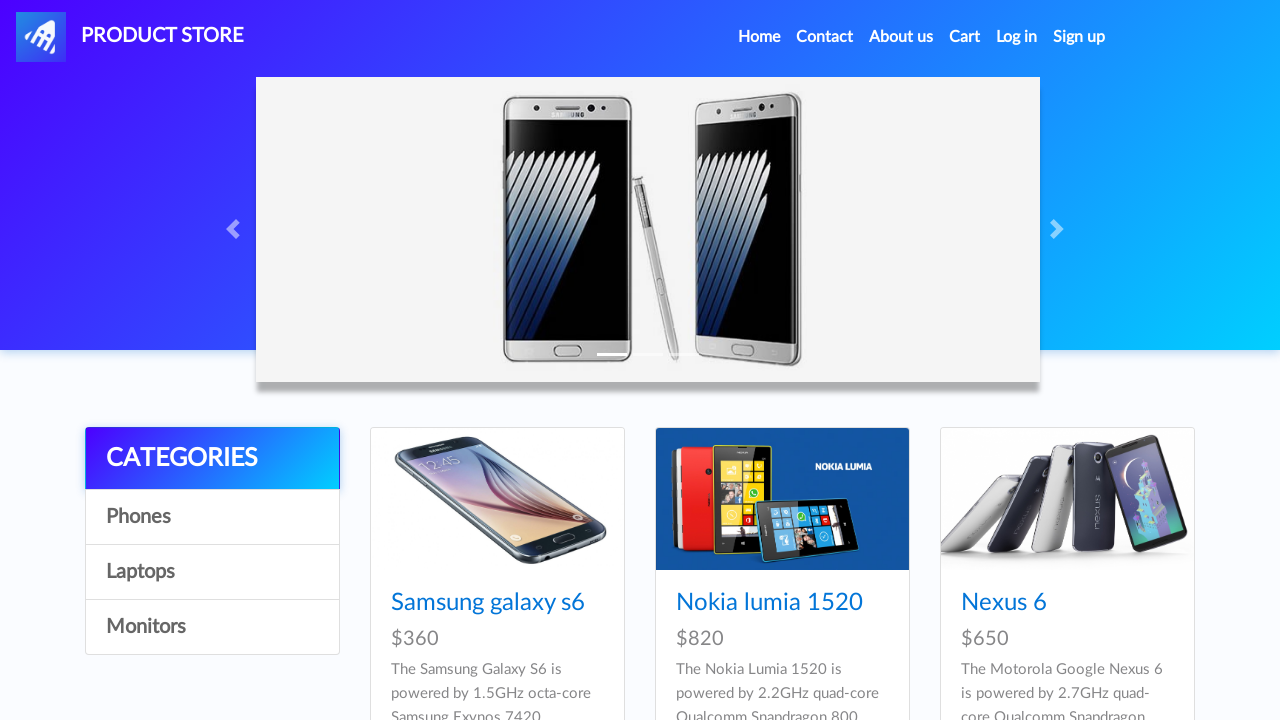

Clicked Contact link at (825, 37) on a:text('Contact')
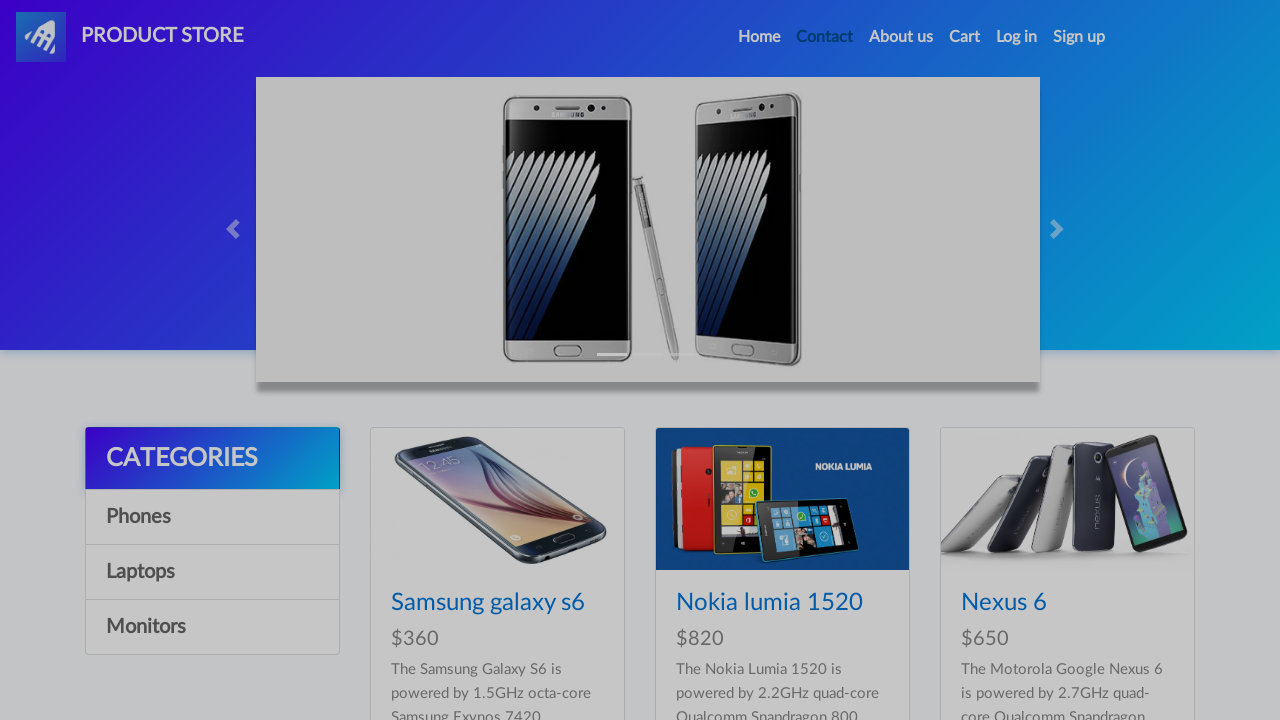

Filled recipient email field with 'test@example.com' on #recipient-email
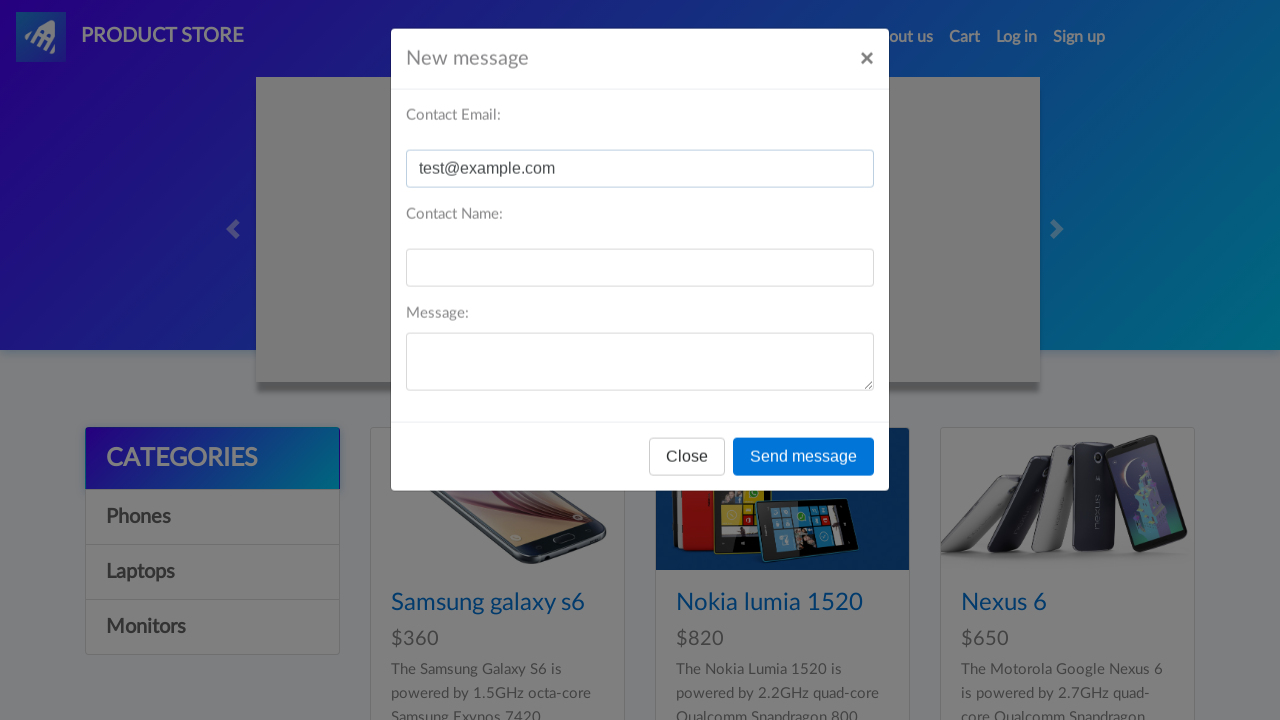

Filled recipient name field with 'Test User' on #recipient-name
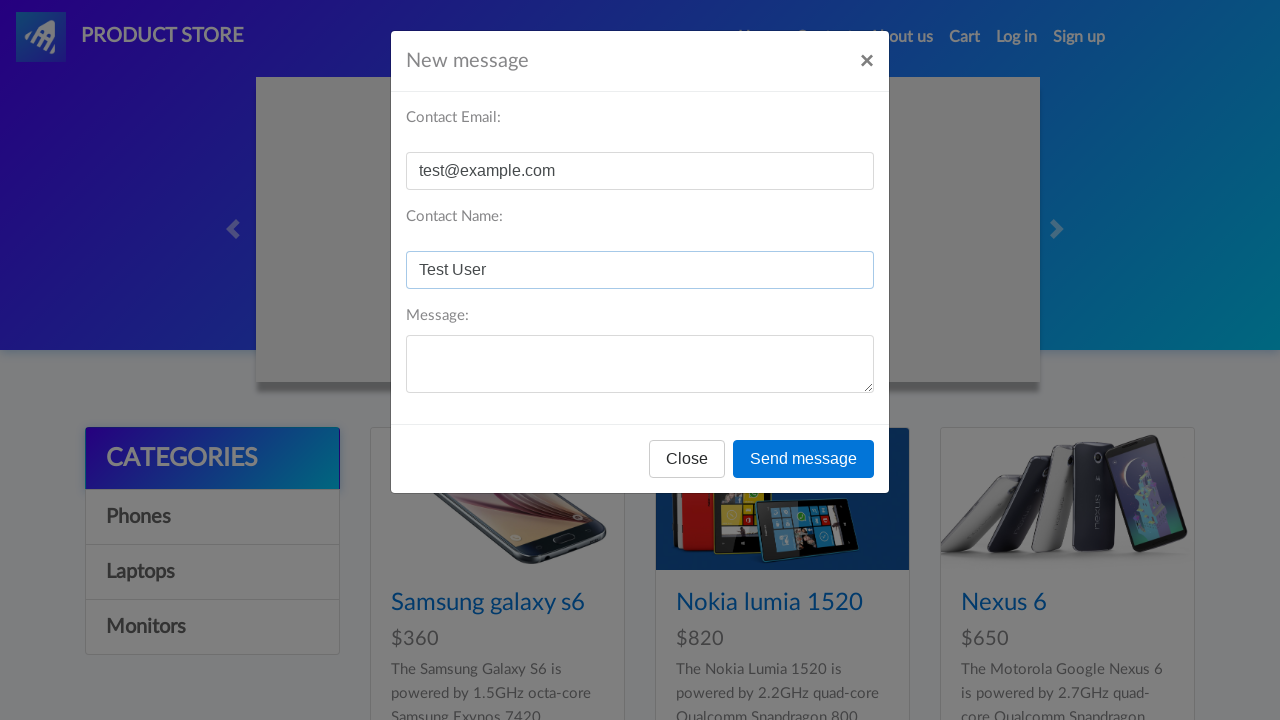

Filled message text field with 'This is a test message' on #message-text
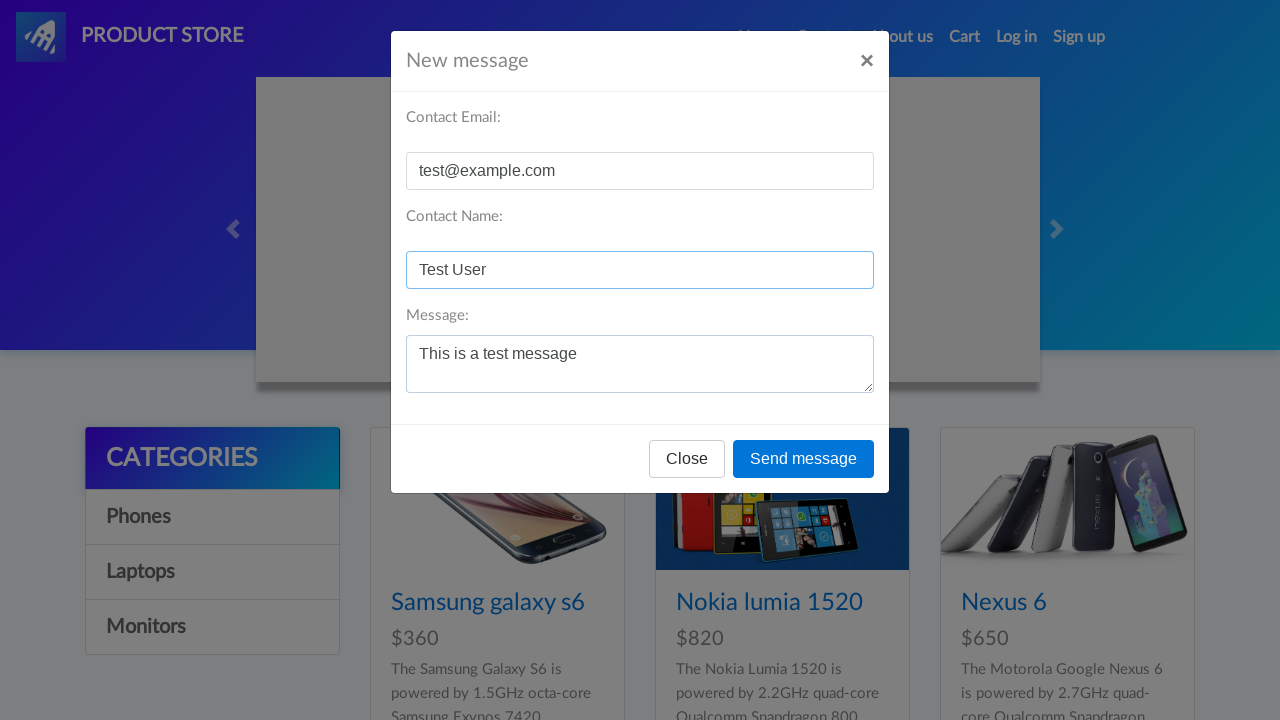

Clicked 'Send message' button to submit contact form at (804, 459) on button:text('Send message')
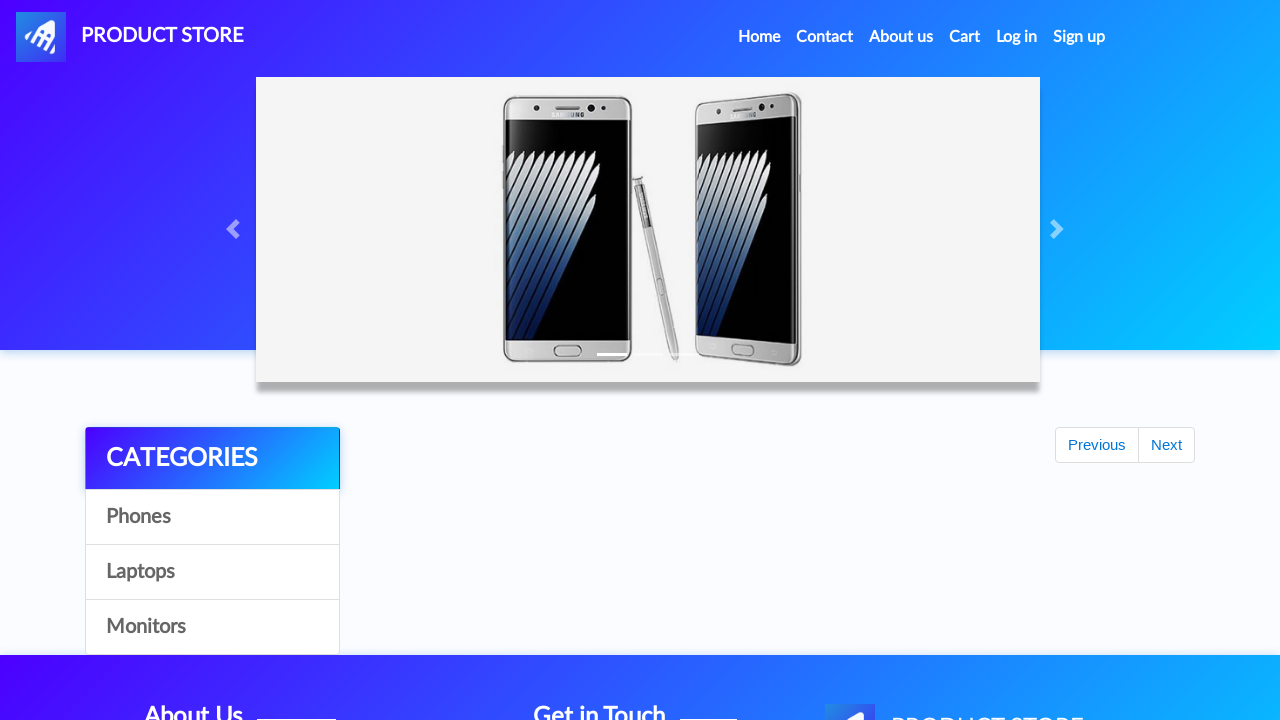

Accepted alert dialog
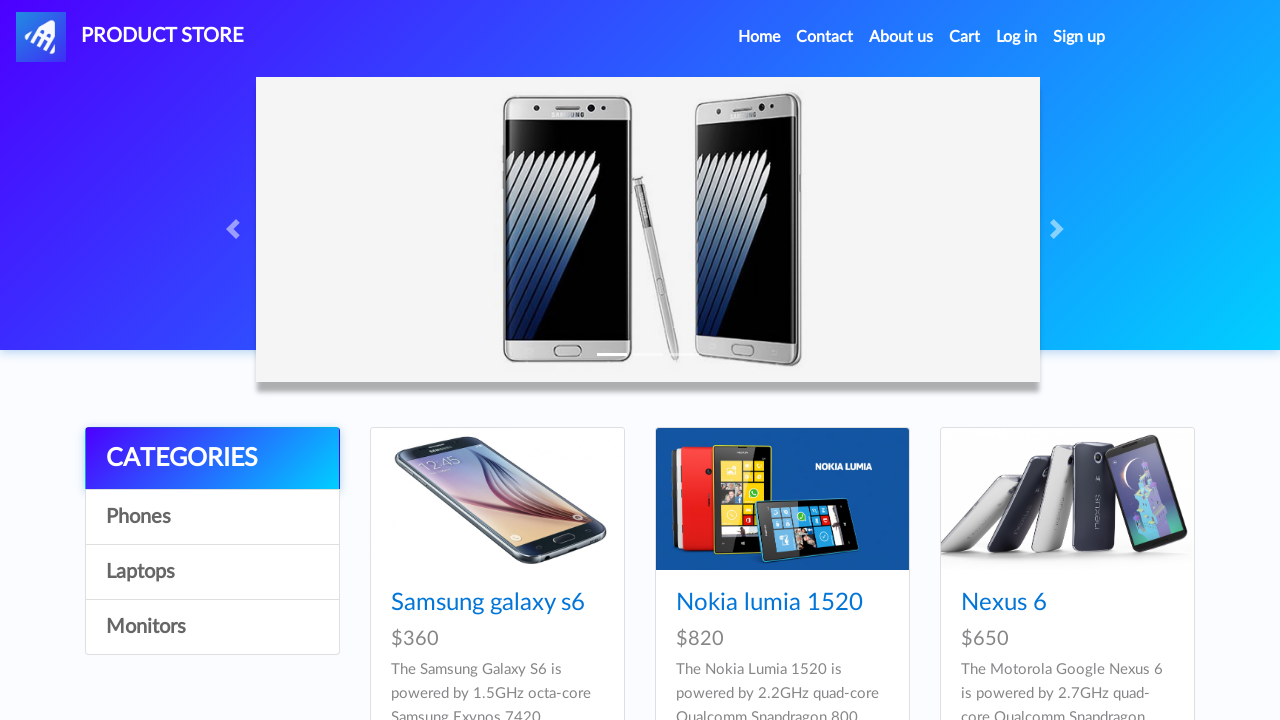

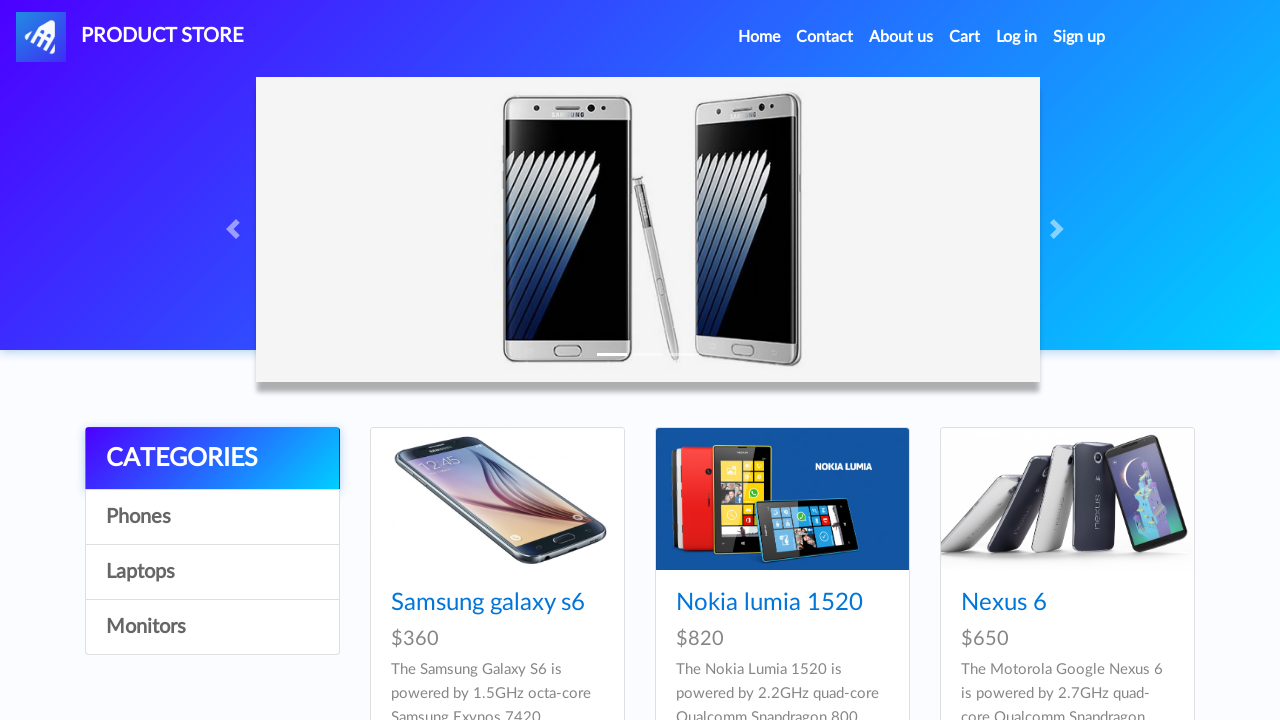